Tests checkbox functionality by clicking a checkbox, verifying it becomes selected, then clicking again to uncheck it and verifying it becomes unselected. Also counts total number of checkboxes on the page.

Starting URL: https://rahulshettyacademy.com/AutomationPractice/

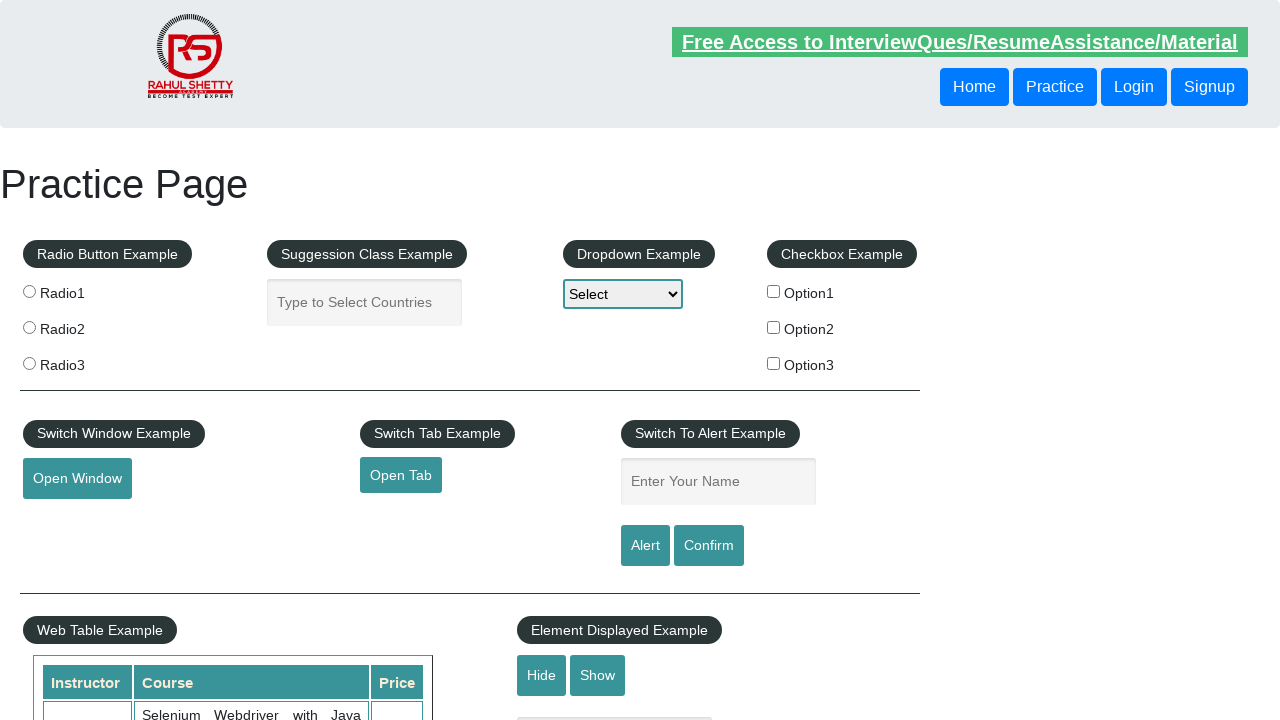

Clicked checkbox option 1 to check it at (774, 291) on #checkBoxOption1
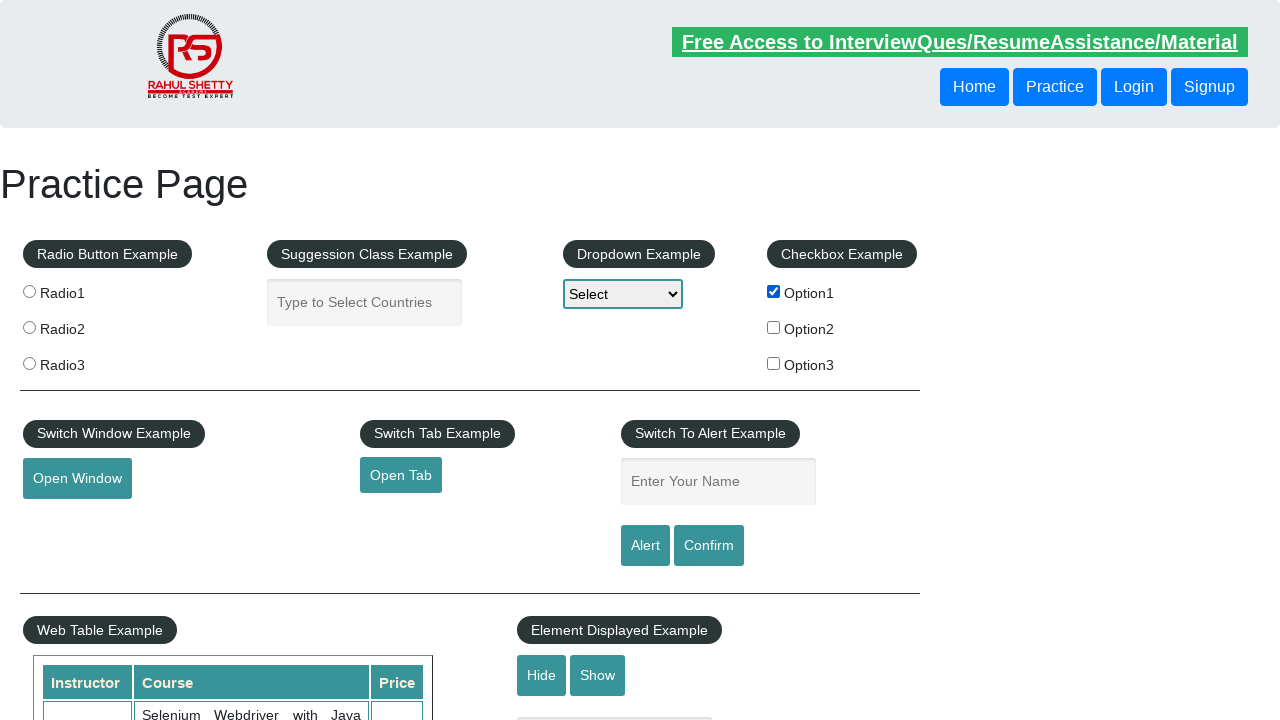

Verified checkbox option 1 is selected
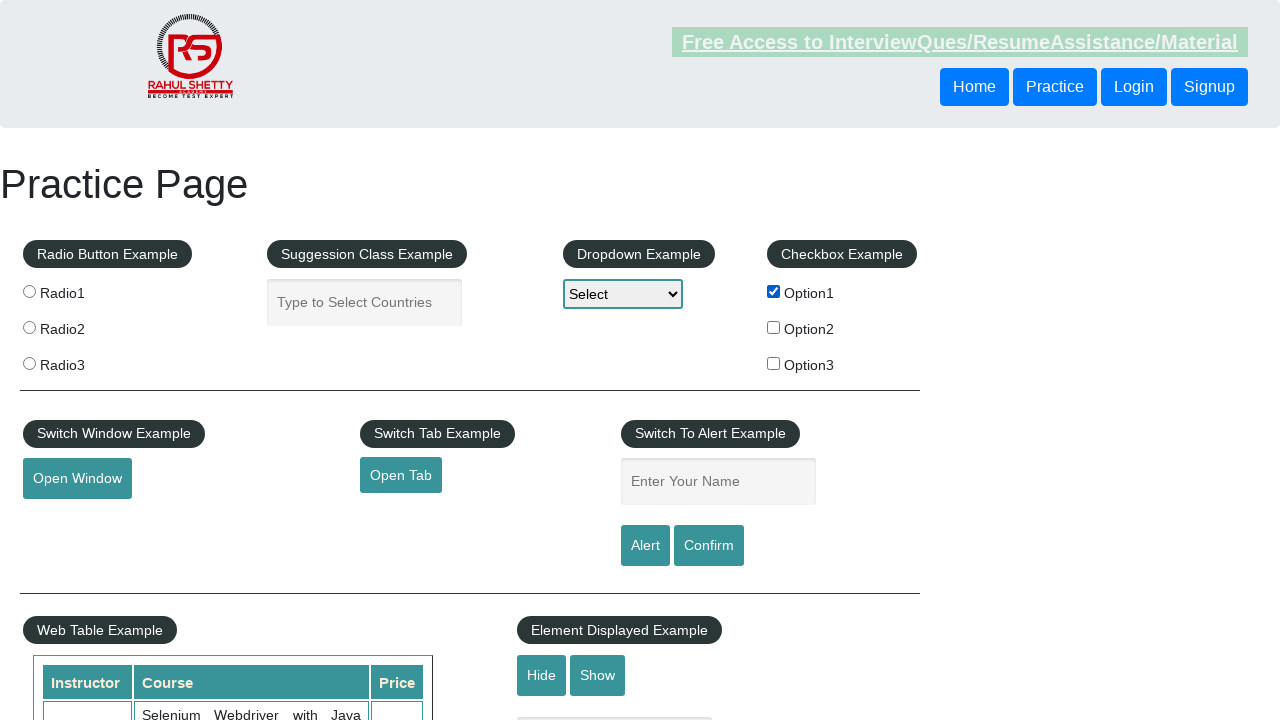

Clicked checkbox option 1 again to uncheck it at (774, 291) on #checkBoxOption1
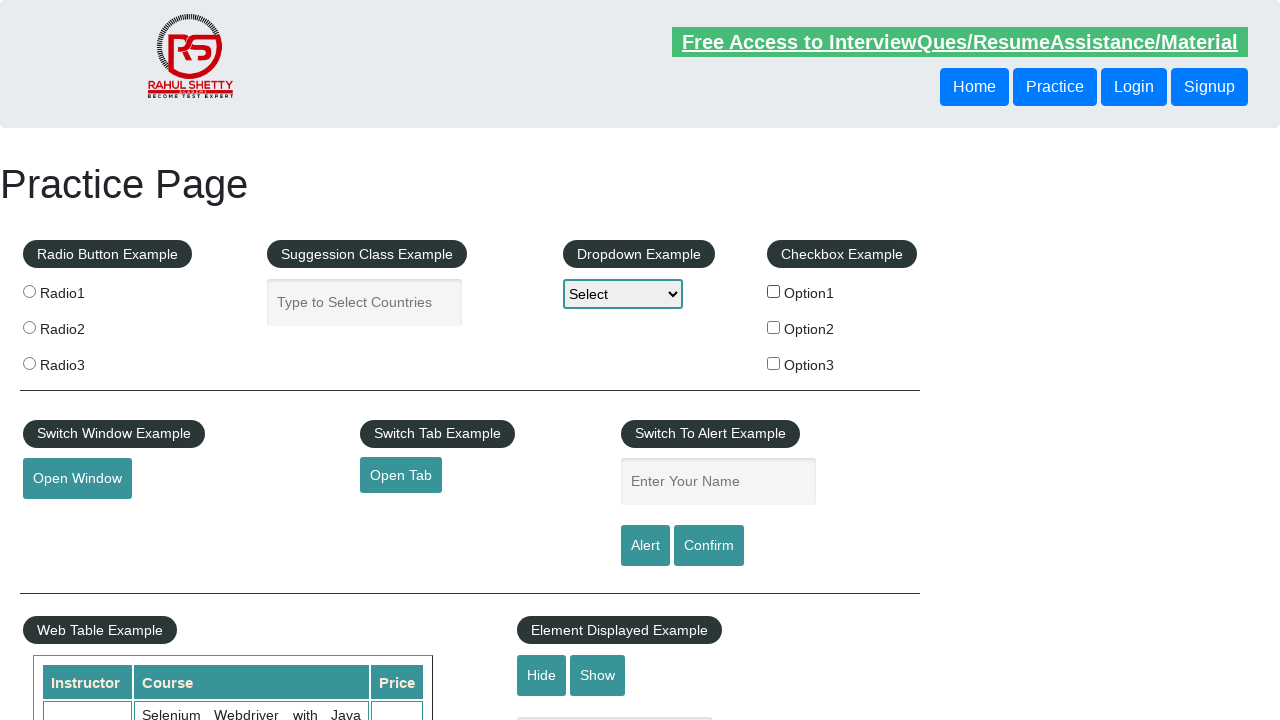

Verified checkbox option 1 is now unselected
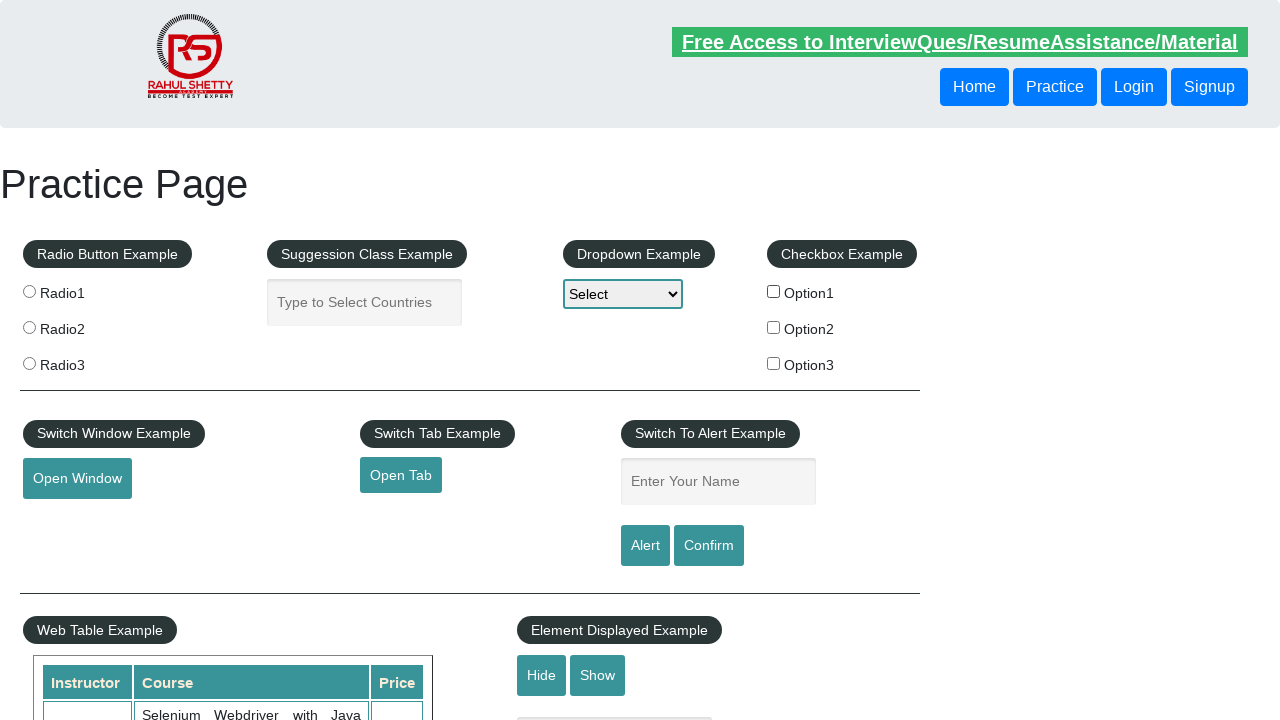

Located all checkboxes on the page
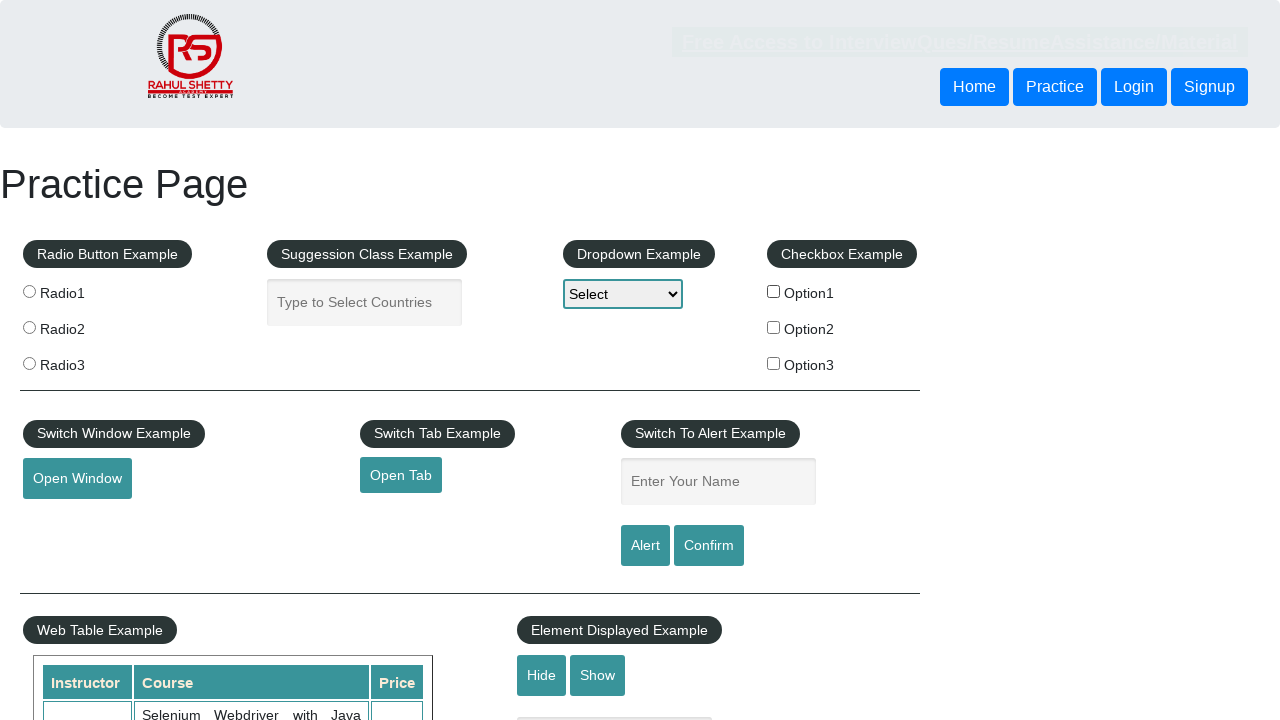

Counted total checkboxes: 3
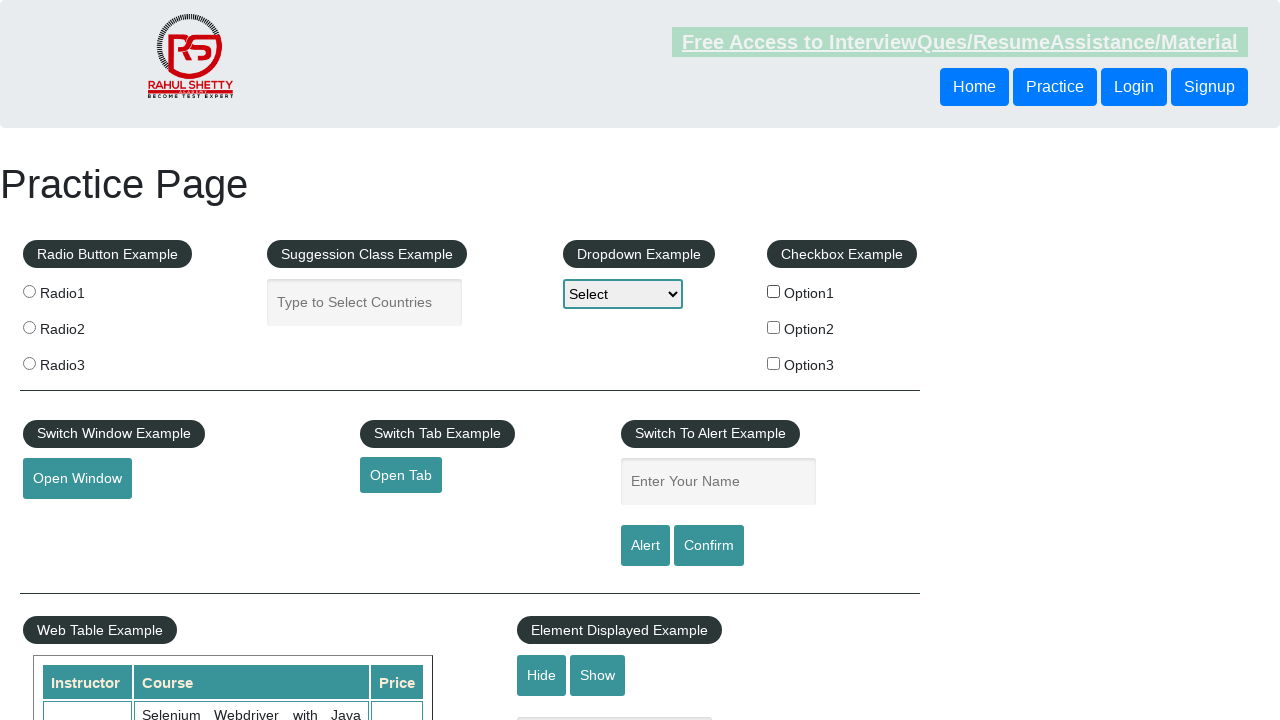

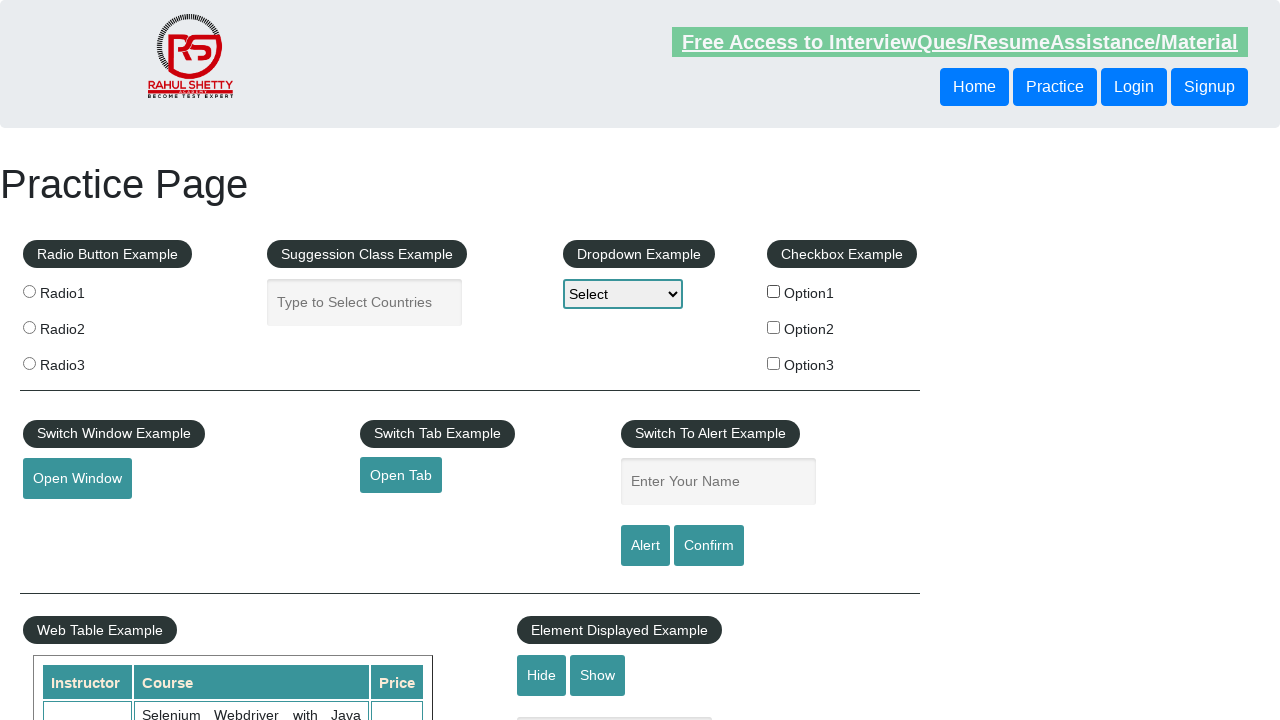